Tests file download functionality by clicking the download button

Starting URL: https://demoqa.com/upload-download

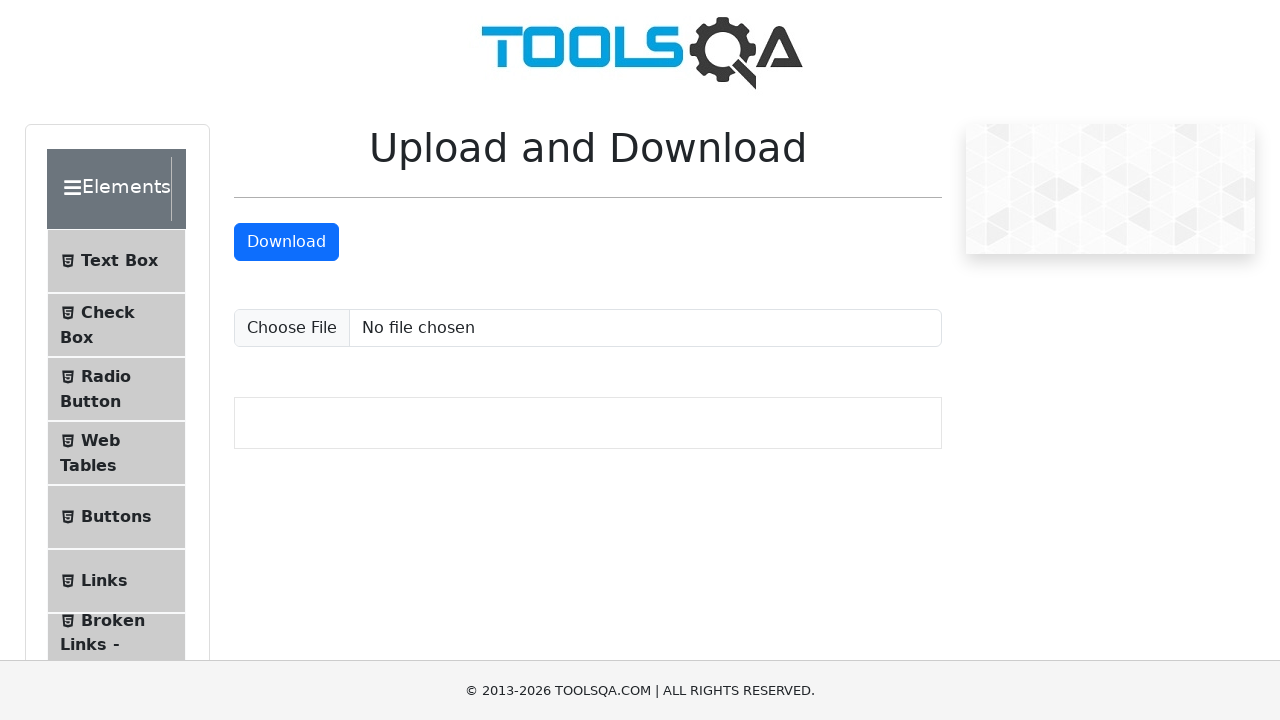

Download button became visible
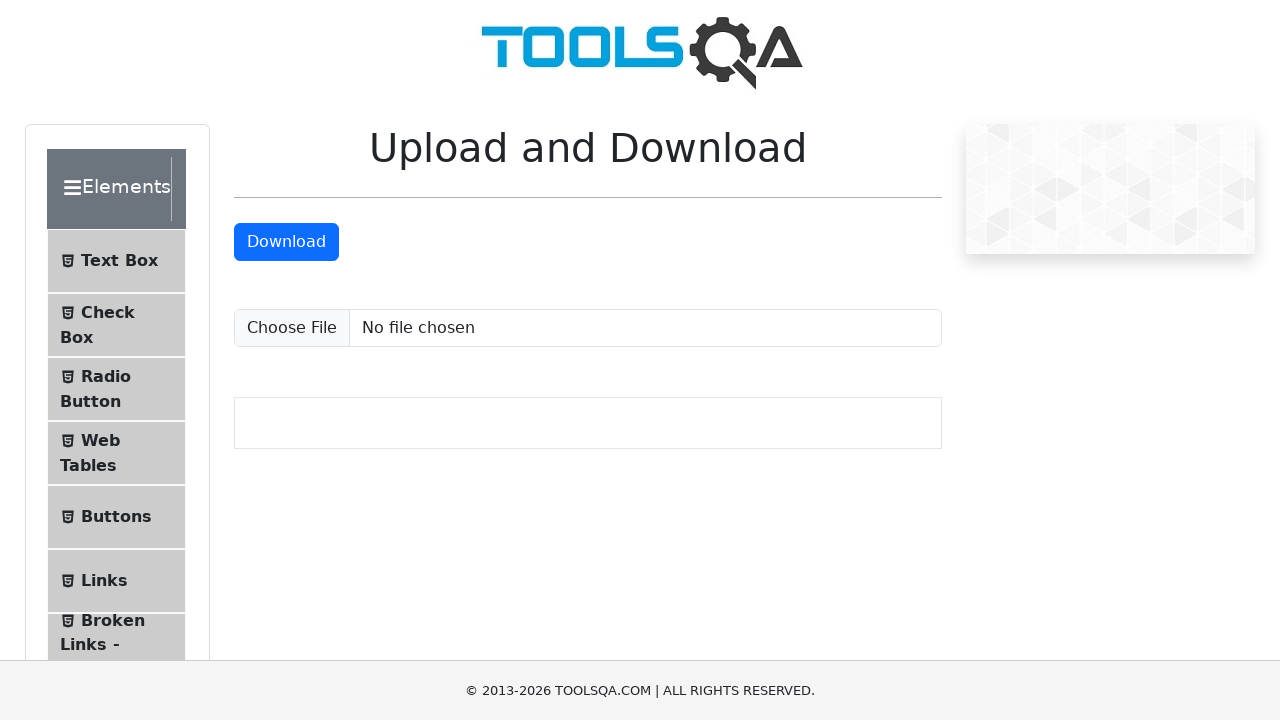

Clicked download button at (286, 242) on #downloadButton
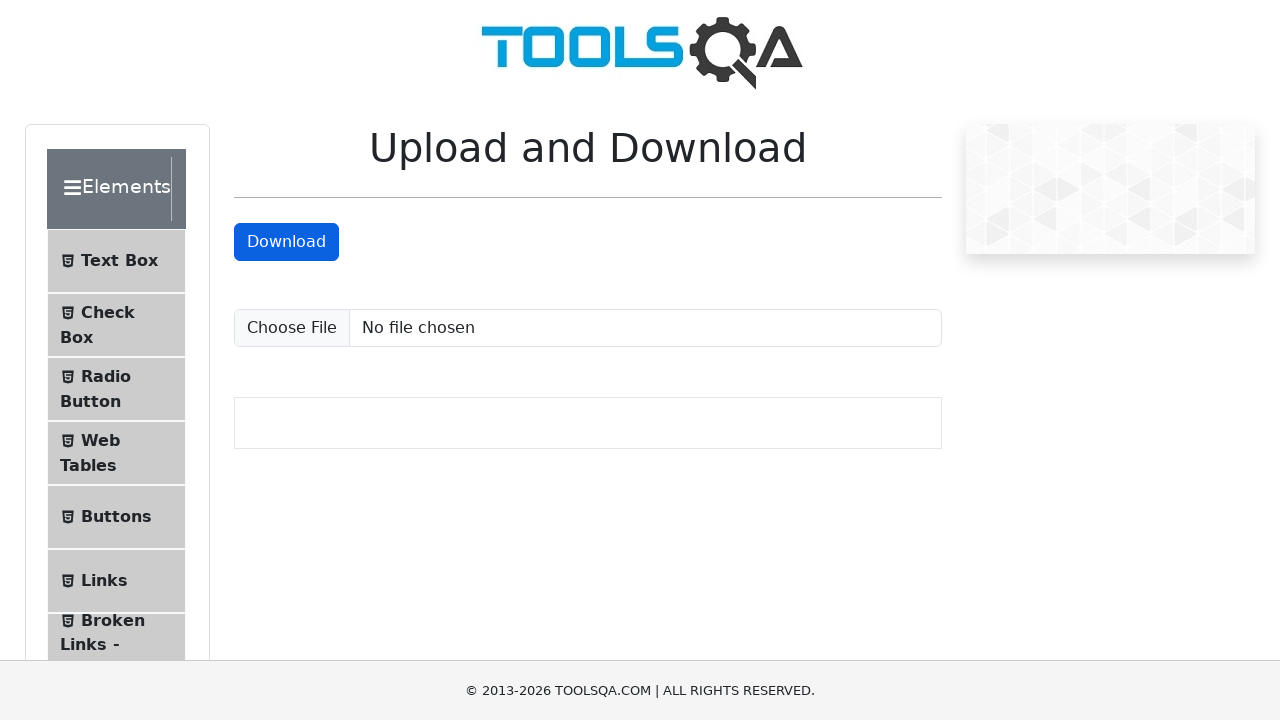

Waited 2 seconds for download to initiate
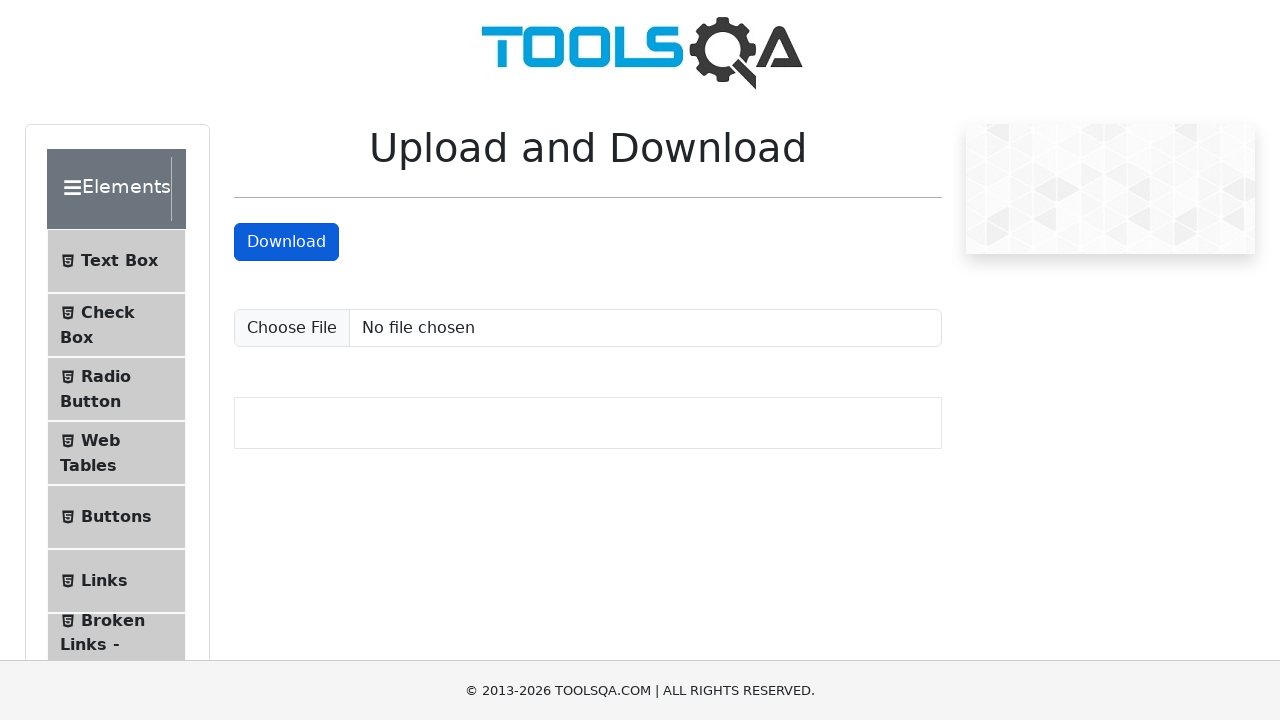

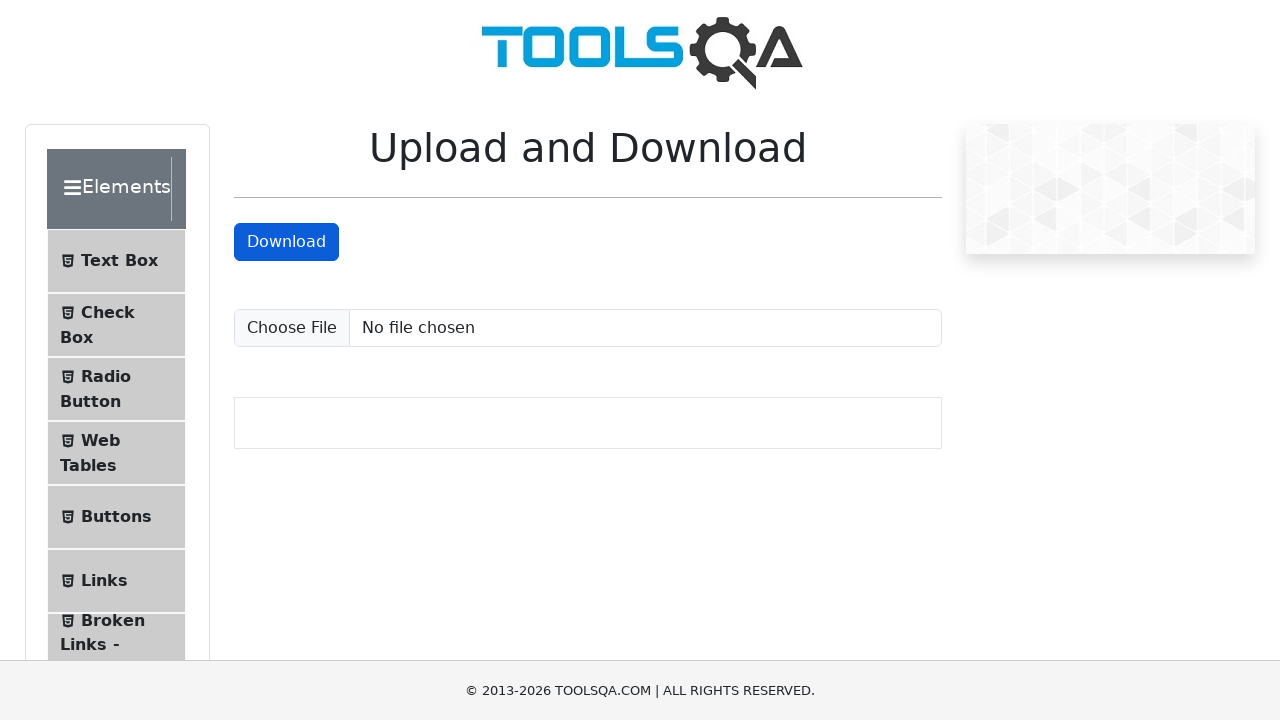